Fills out a student registration practice form with personal details (name, email, phone), selects gender via radio button, checks hobby checkboxes, enters an address, and submits the form. Then closes the confirmation modal.

Starting URL: https://demoqa.com/automation-practice-form

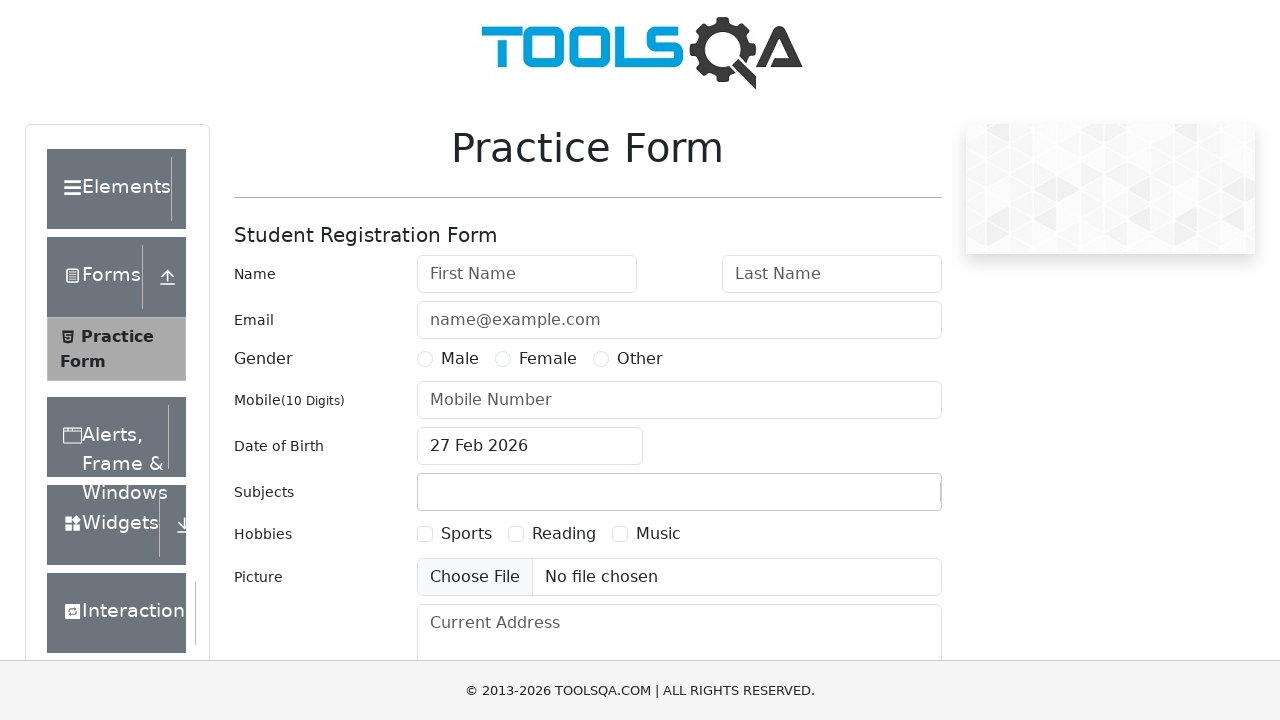

Filled first name field with 'Marcus' on #firstName
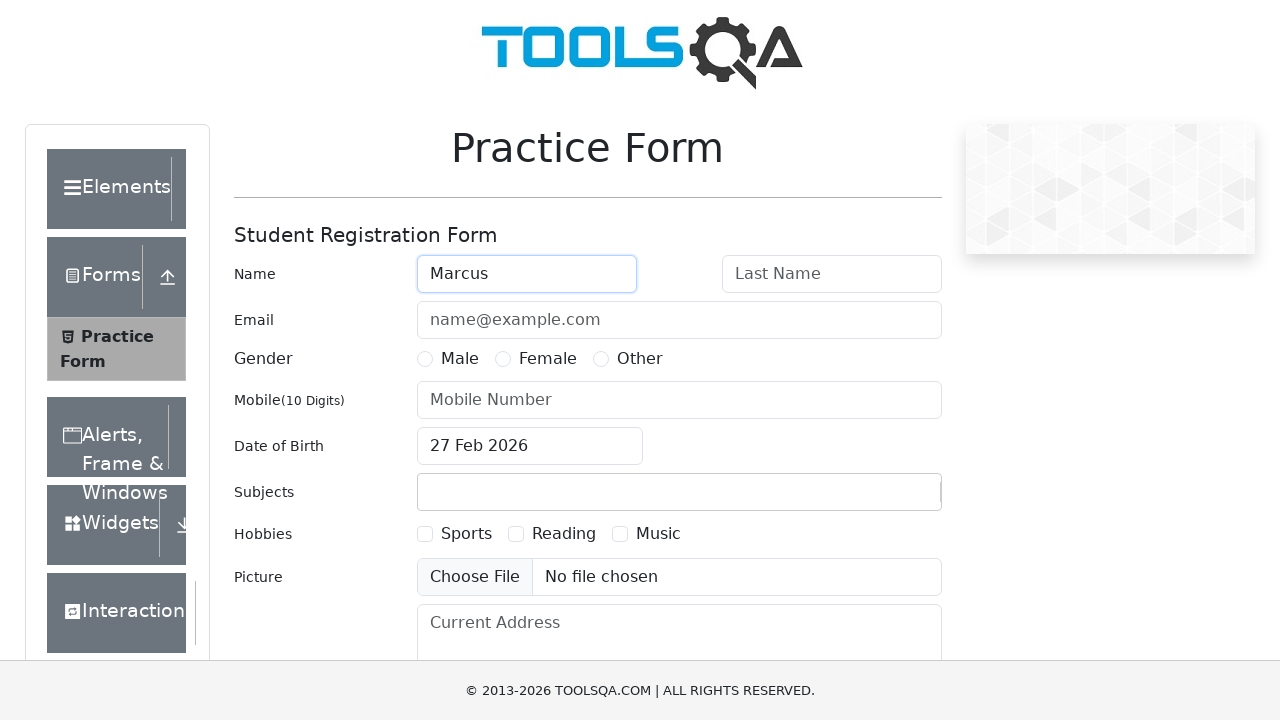

Filled last name field with 'Chen' on #lastName
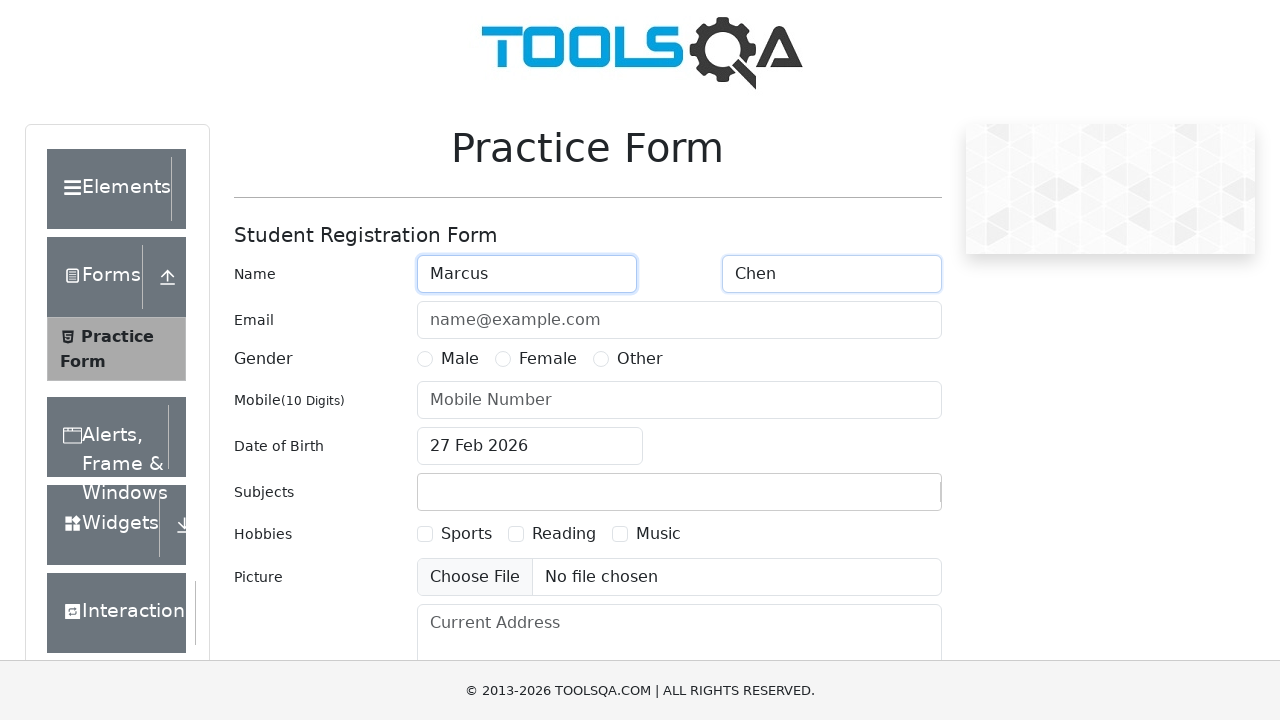

Filled email field with 'marcus.chen@example.com' on #userEmail
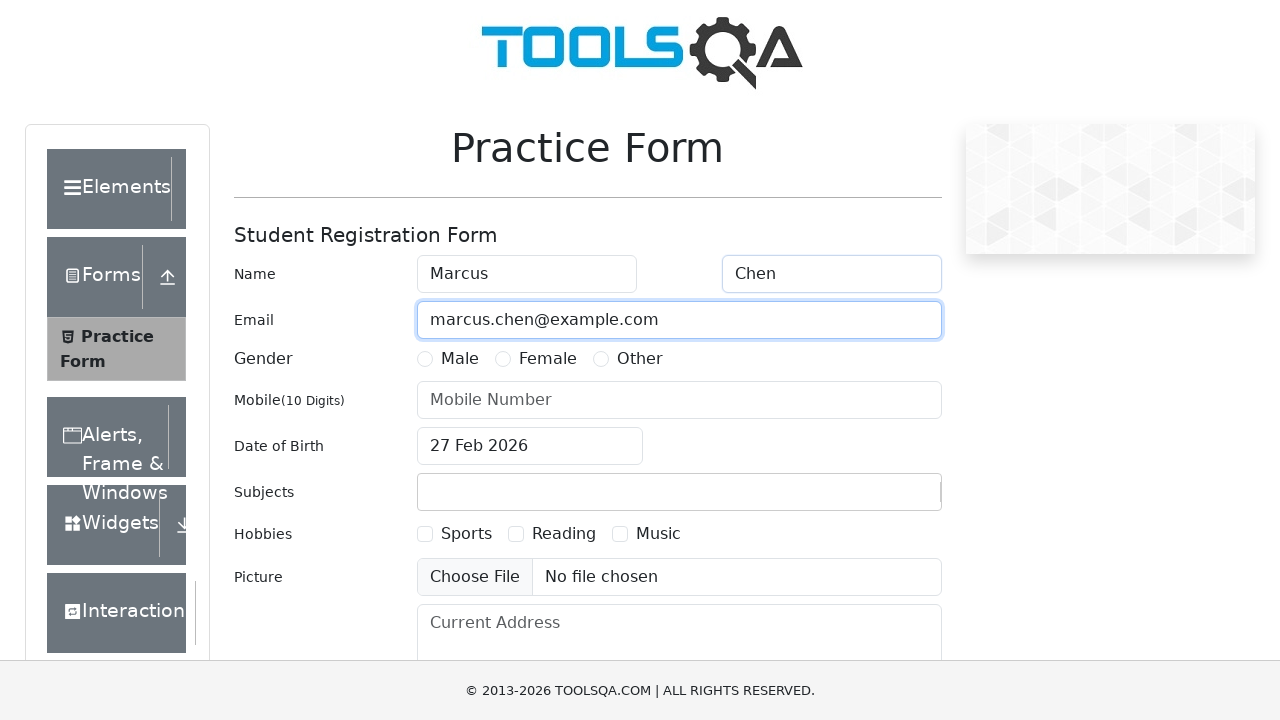

Filled phone number field with '9876543210' on #userNumber
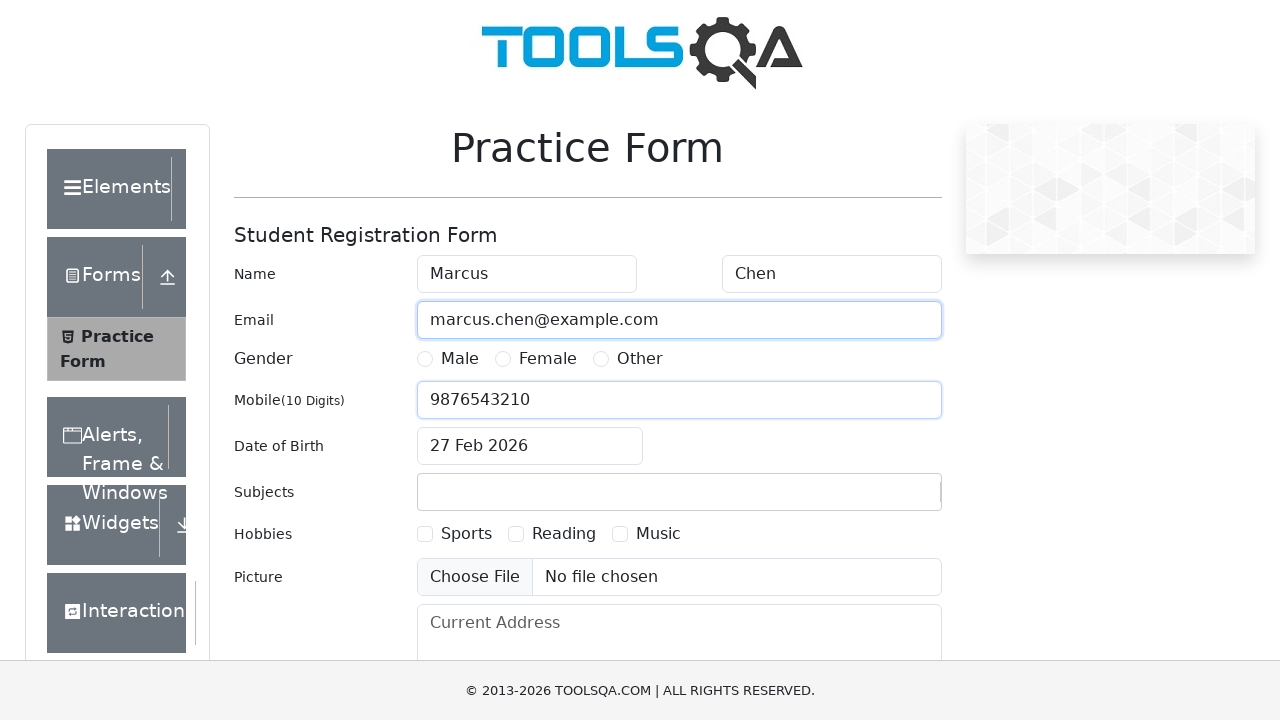

Selected Male radio button at (460, 359) on label[for='gender-radio-1']
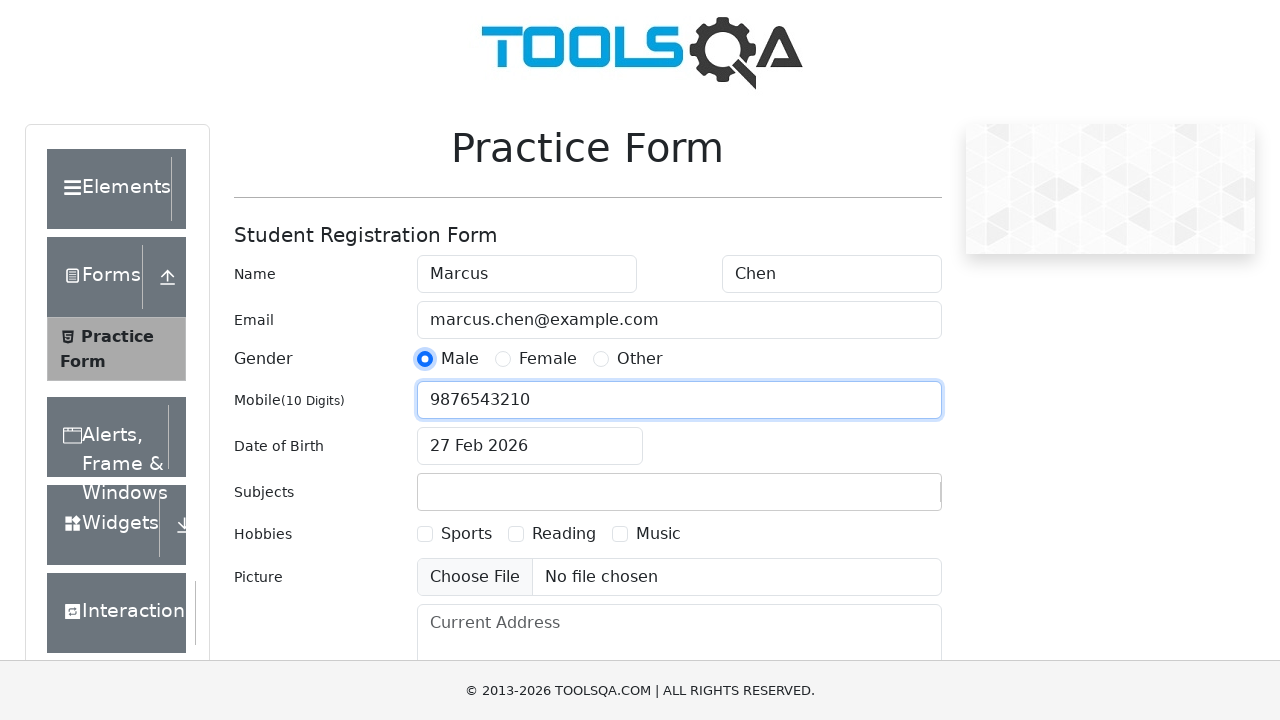

Checked Sports hobby checkbox at (466, 534) on label[for='hobbies-checkbox-1']
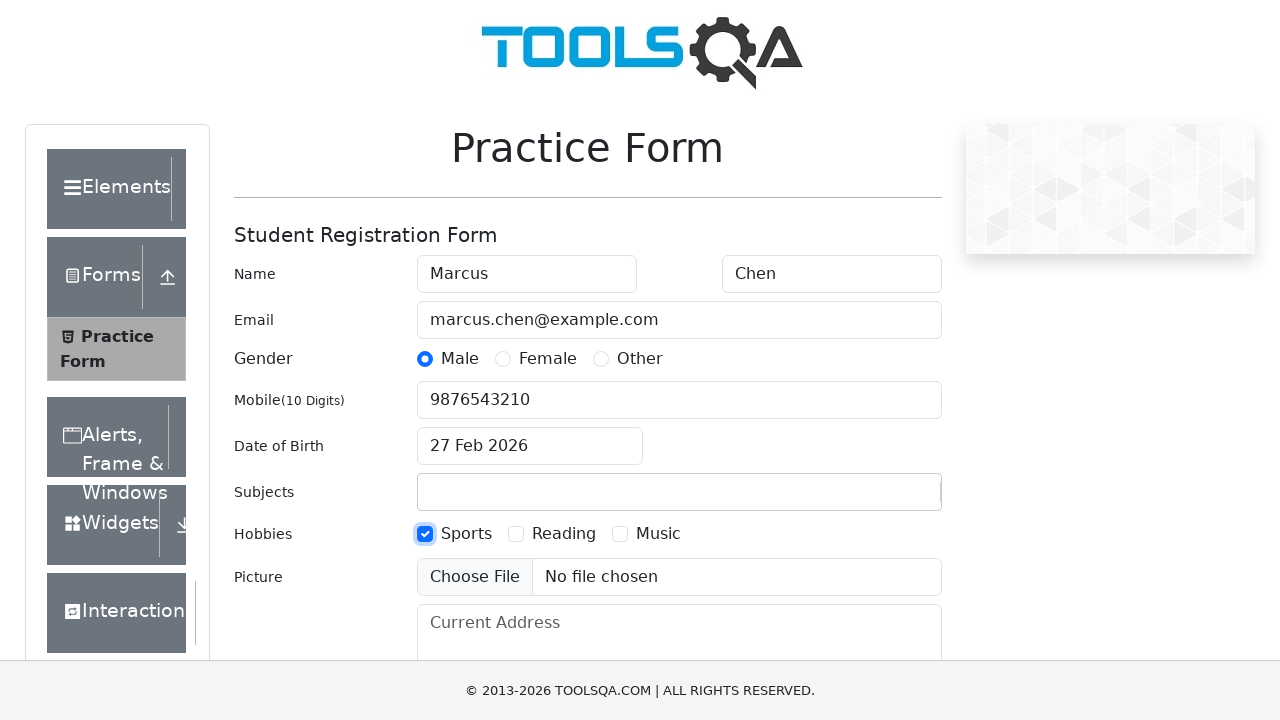

Checked Reading hobby checkbox at (564, 534) on label[for='hobbies-checkbox-2']
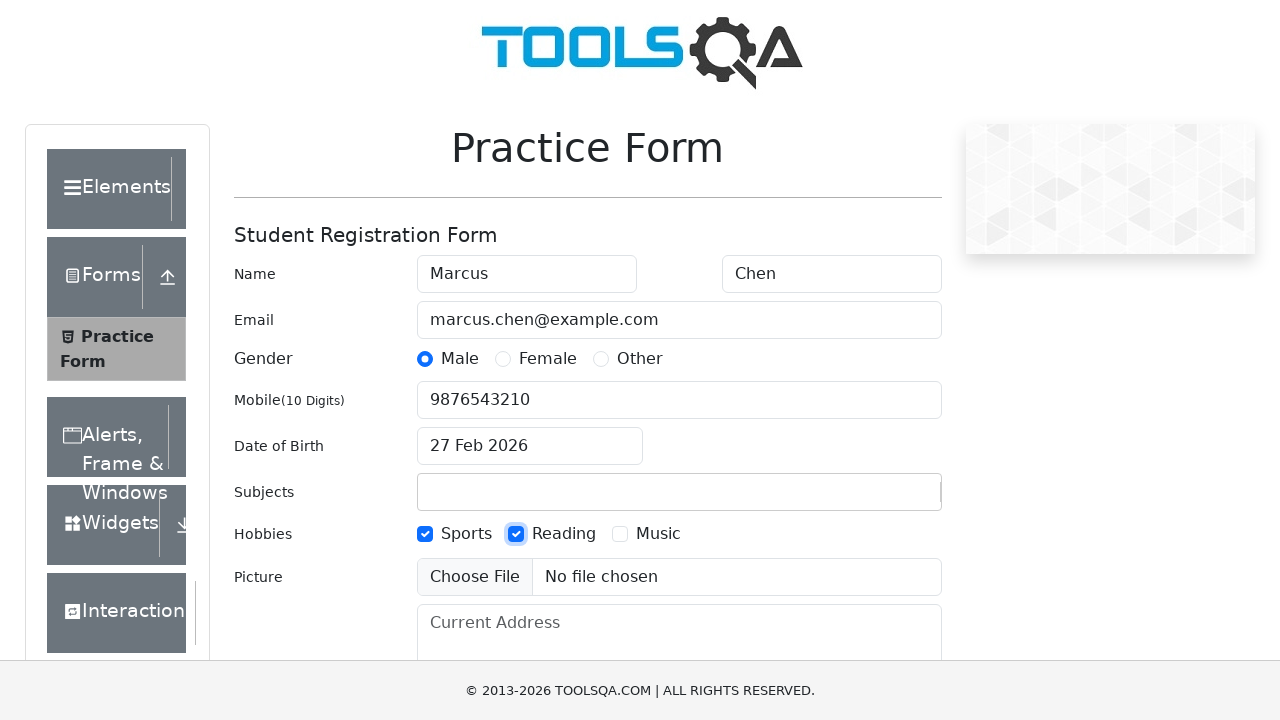

Filled current address with '123 Main Street, San Francisco' on #currentAddress
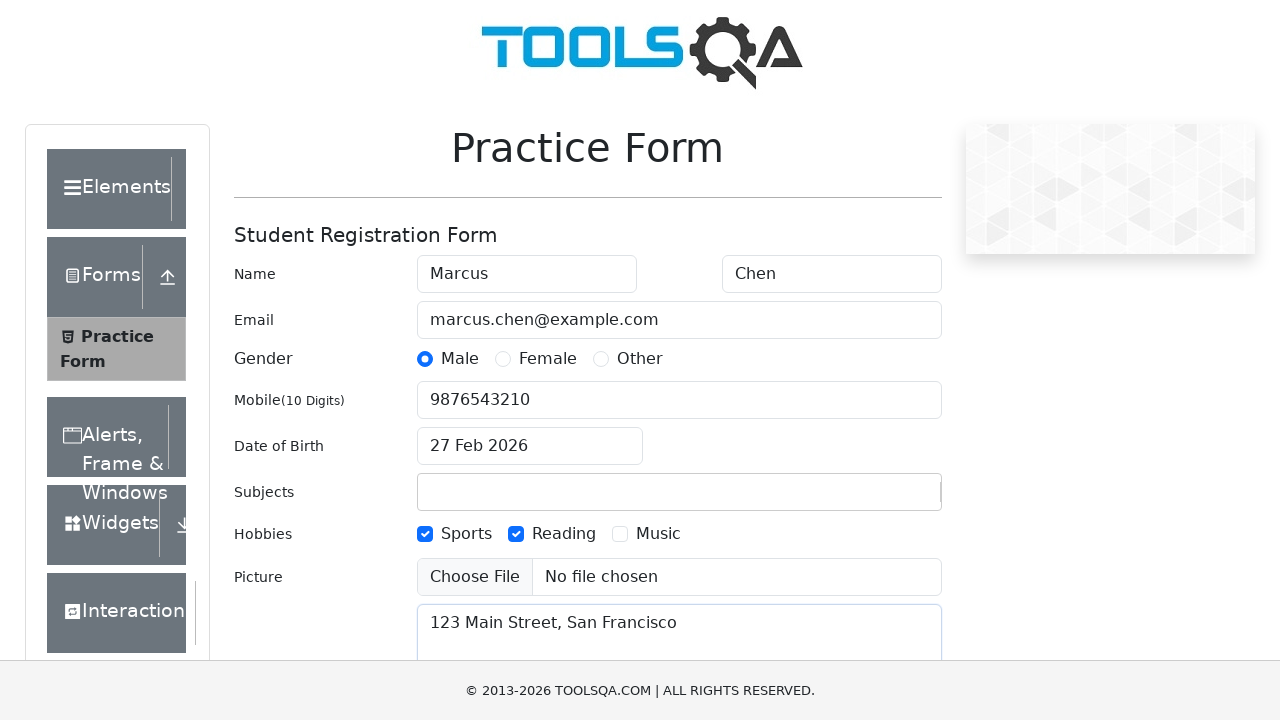

Clicked submit button to submit the form at (885, 499) on #submit
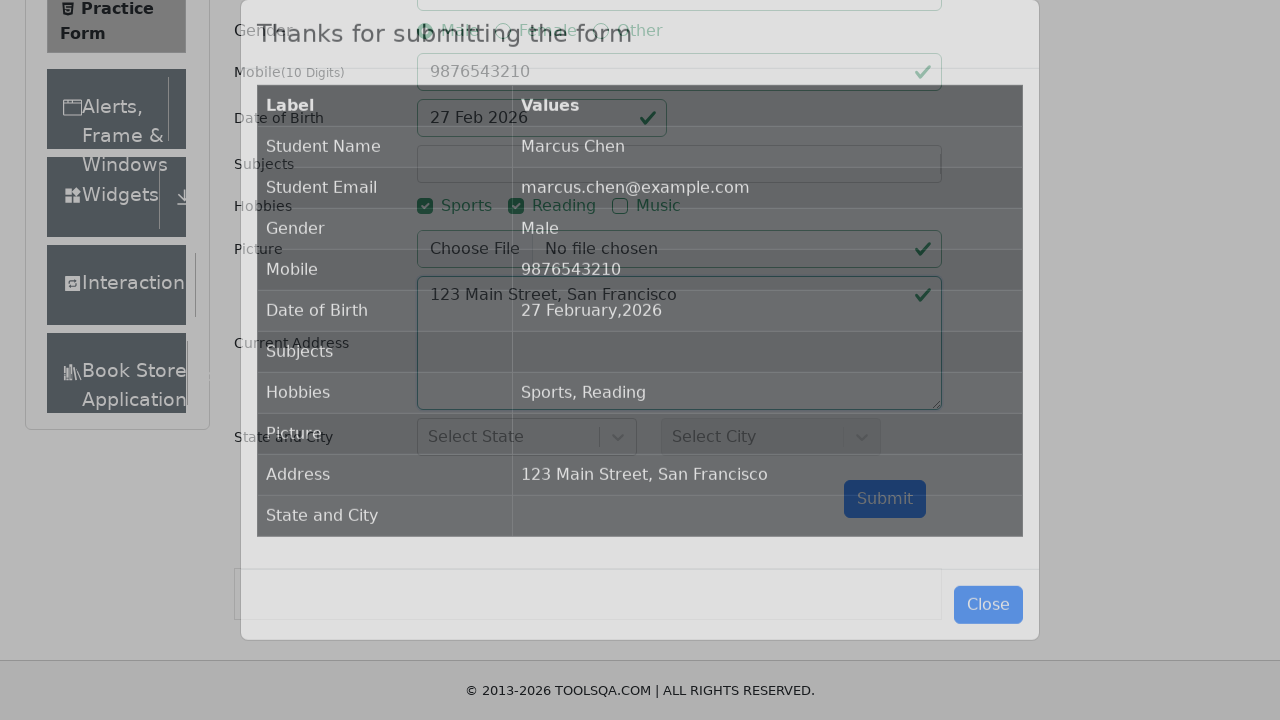

Confirmation modal appeared
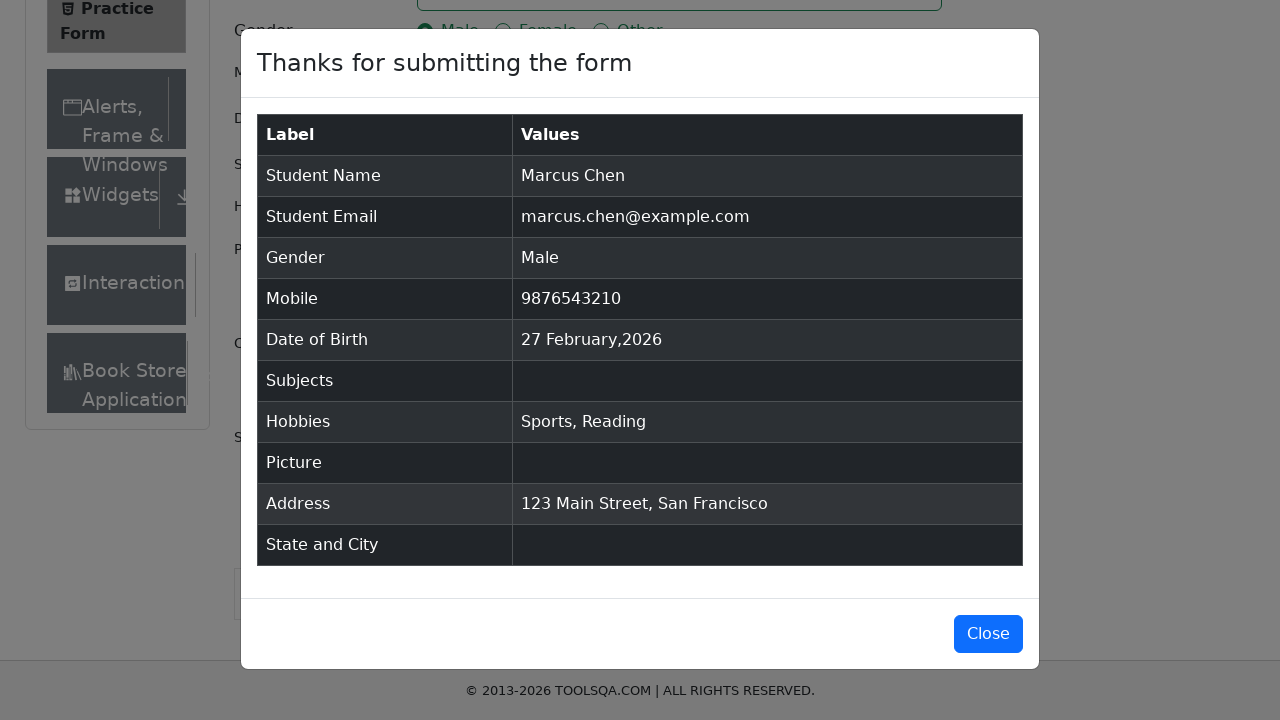

Closed the confirmation modal at (988, 634) on #closeLargeModal
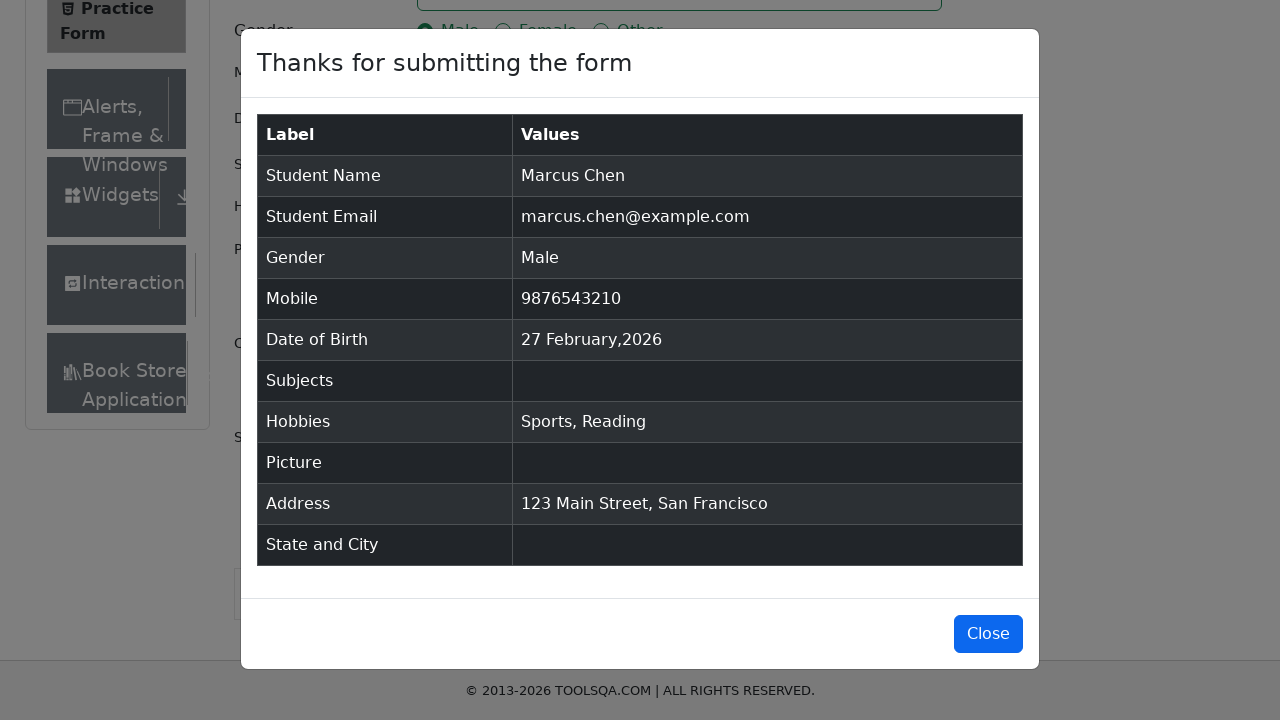

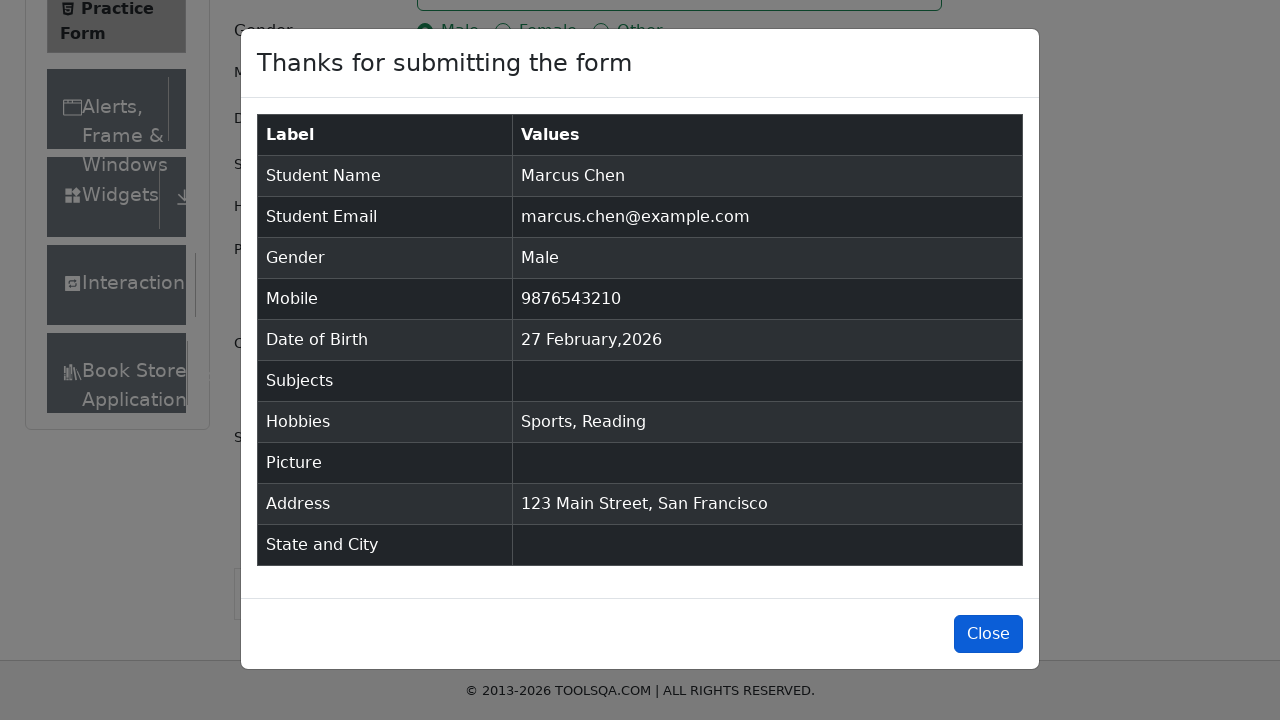